Tests marking multiple todo tasks as completed by adding several tasks and checking all their checkboxes

Starting URL: https://todomvc.com/examples/react/dist/

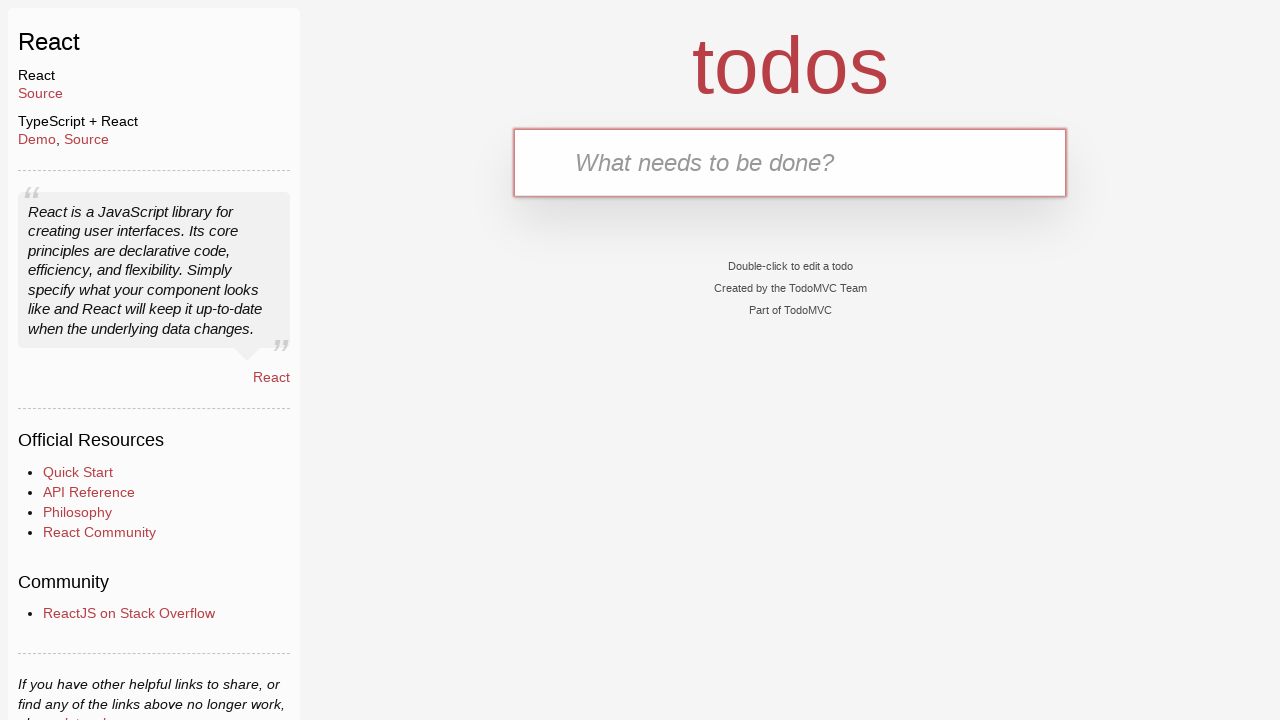

Filled input field with 'Task 1' on internal:testid=[data-testid="text-input"s]
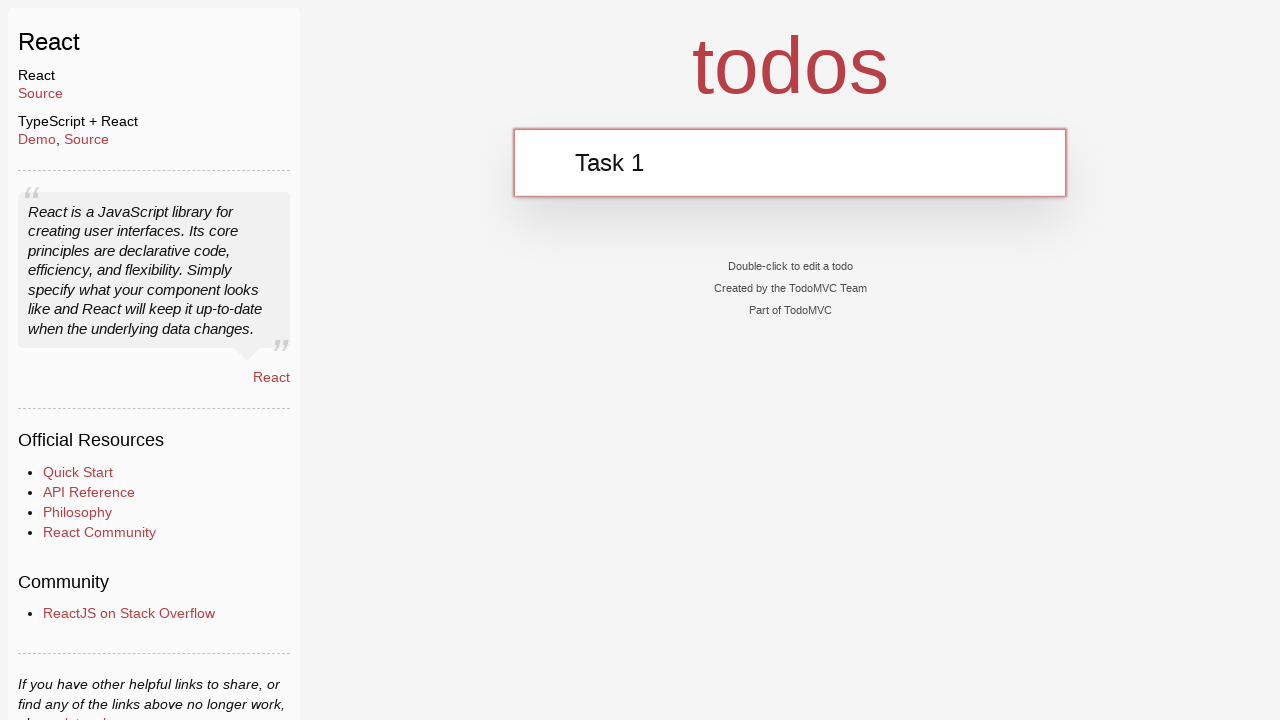

Pressed Enter to add Task 1
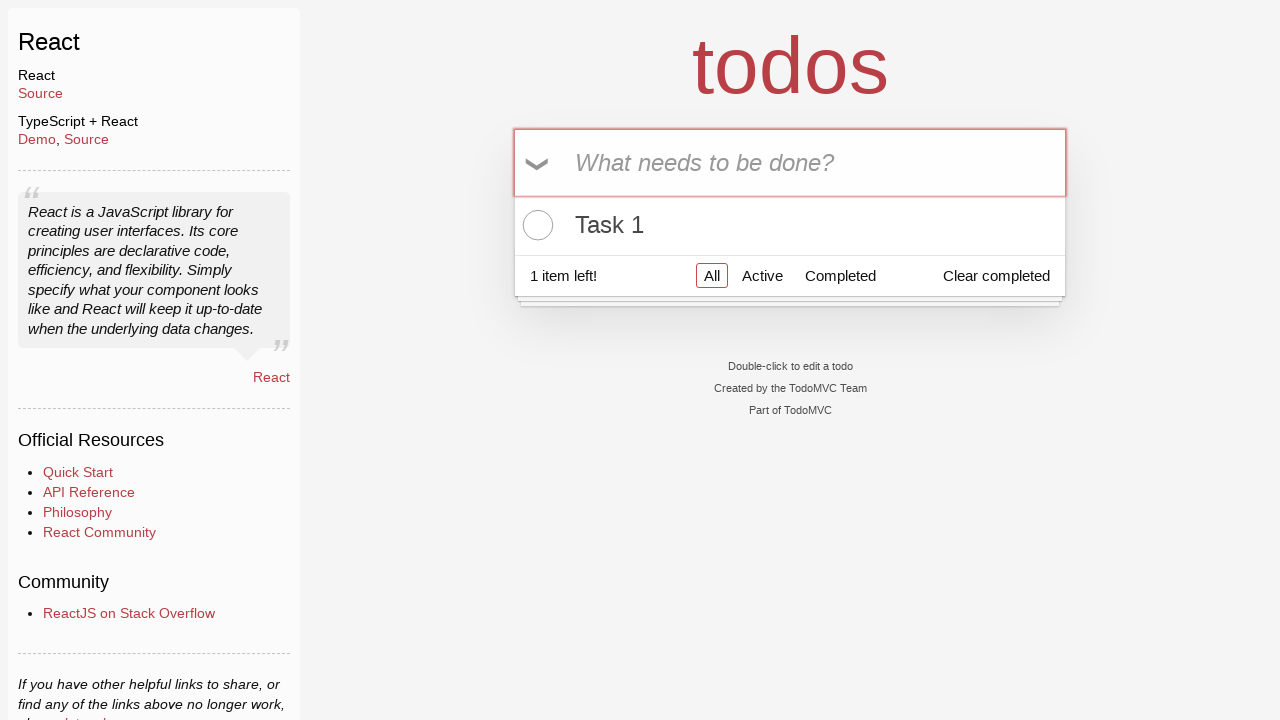

Filled input field with 'Task 2' on internal:testid=[data-testid="text-input"s]
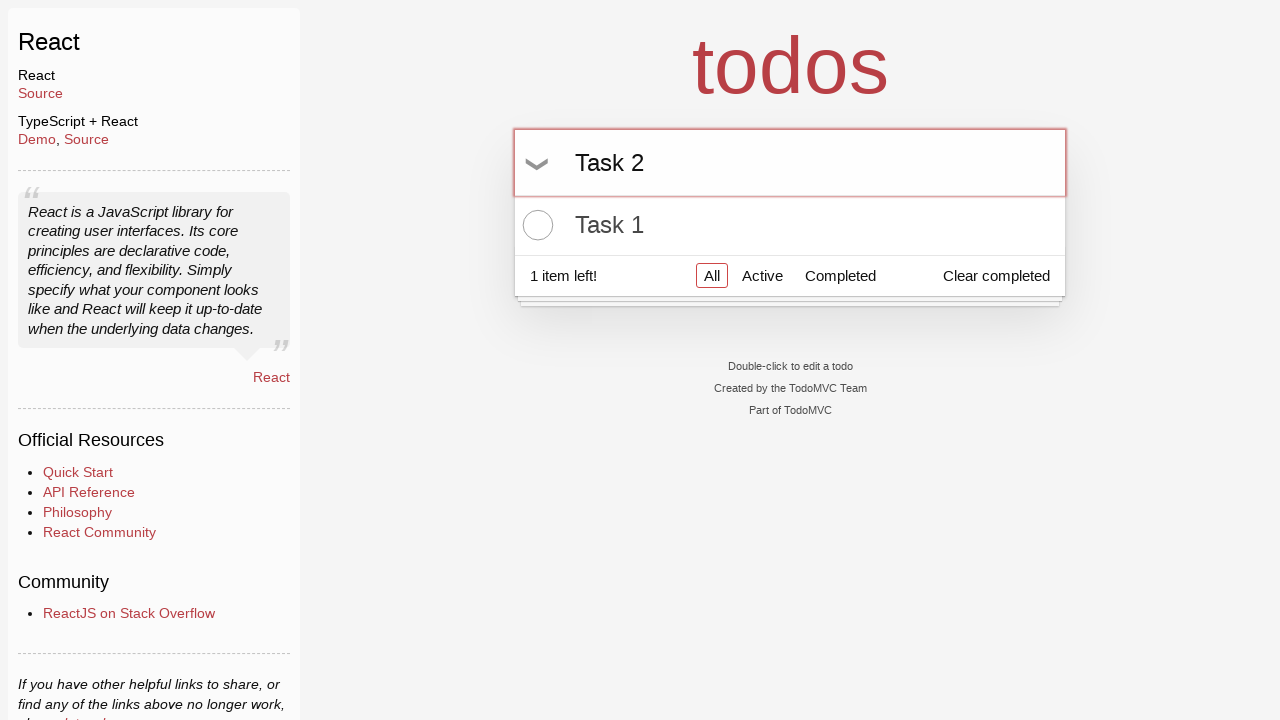

Pressed Enter to add Task 2
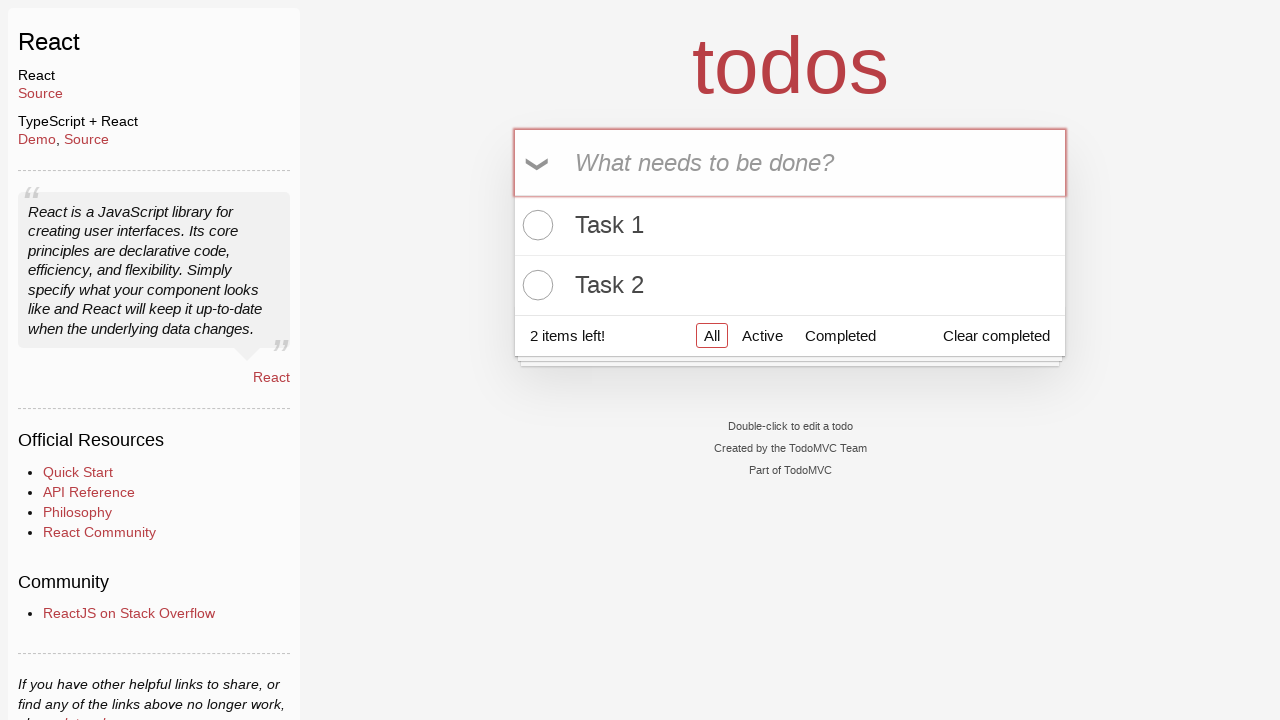

Filled input field with 'Task 3' on internal:testid=[data-testid="text-input"s]
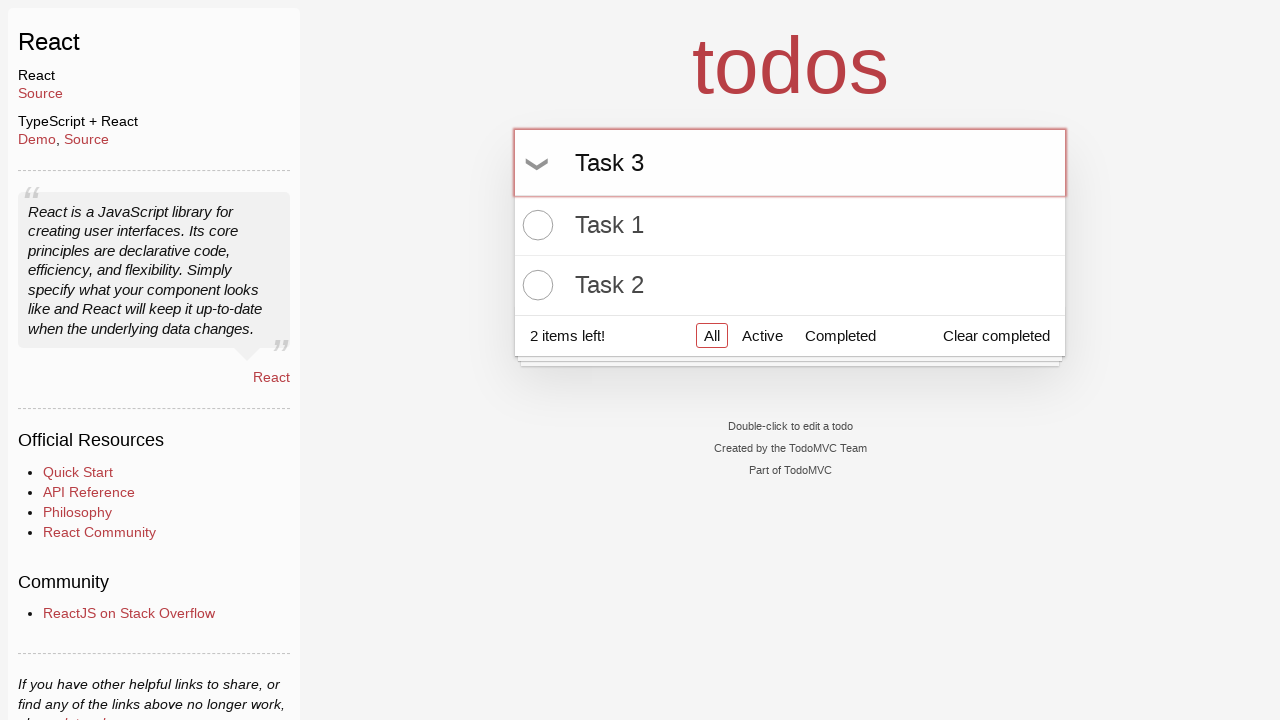

Pressed Enter to add Task 3
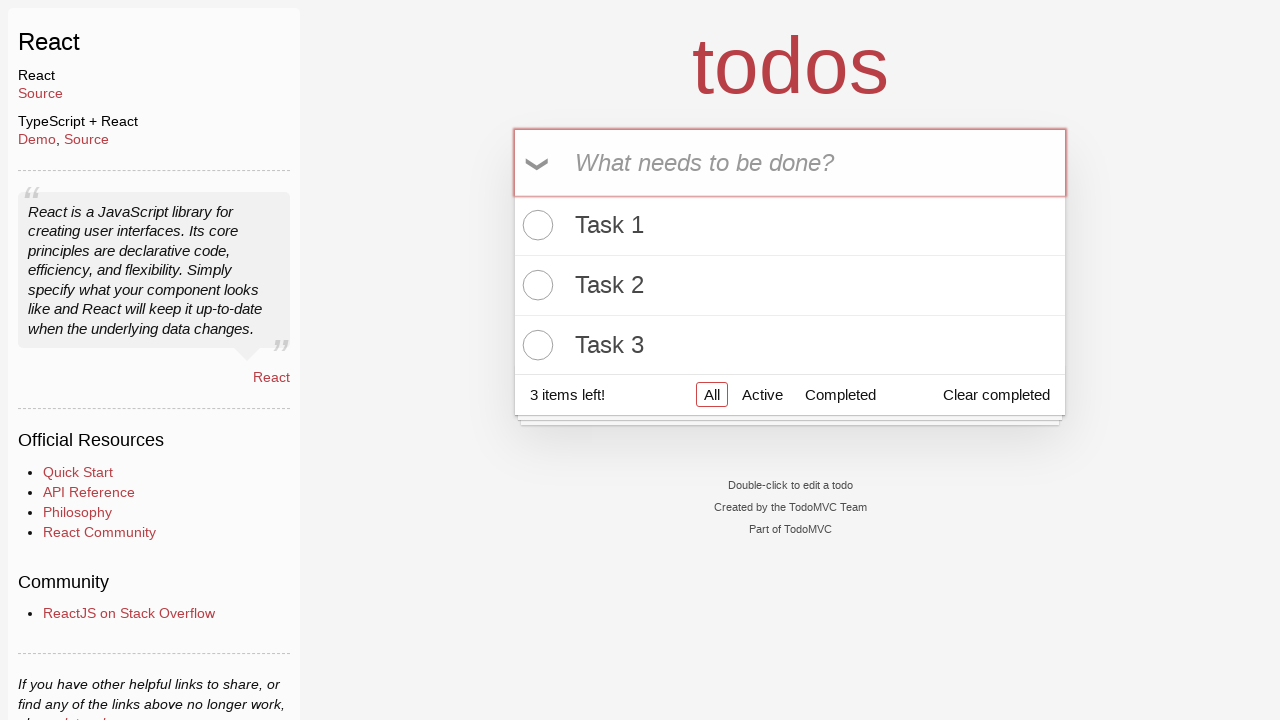

Filled input field with 'Task 4' on internal:testid=[data-testid="text-input"s]
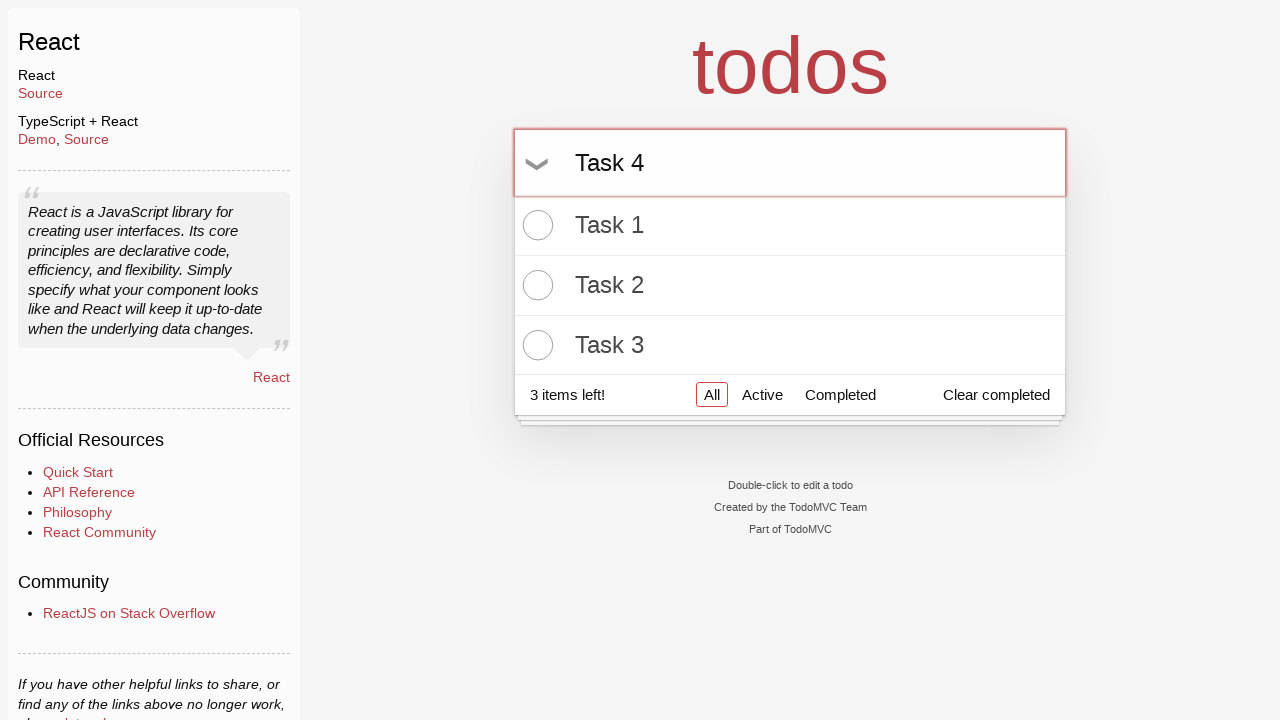

Pressed Enter to add Task 4
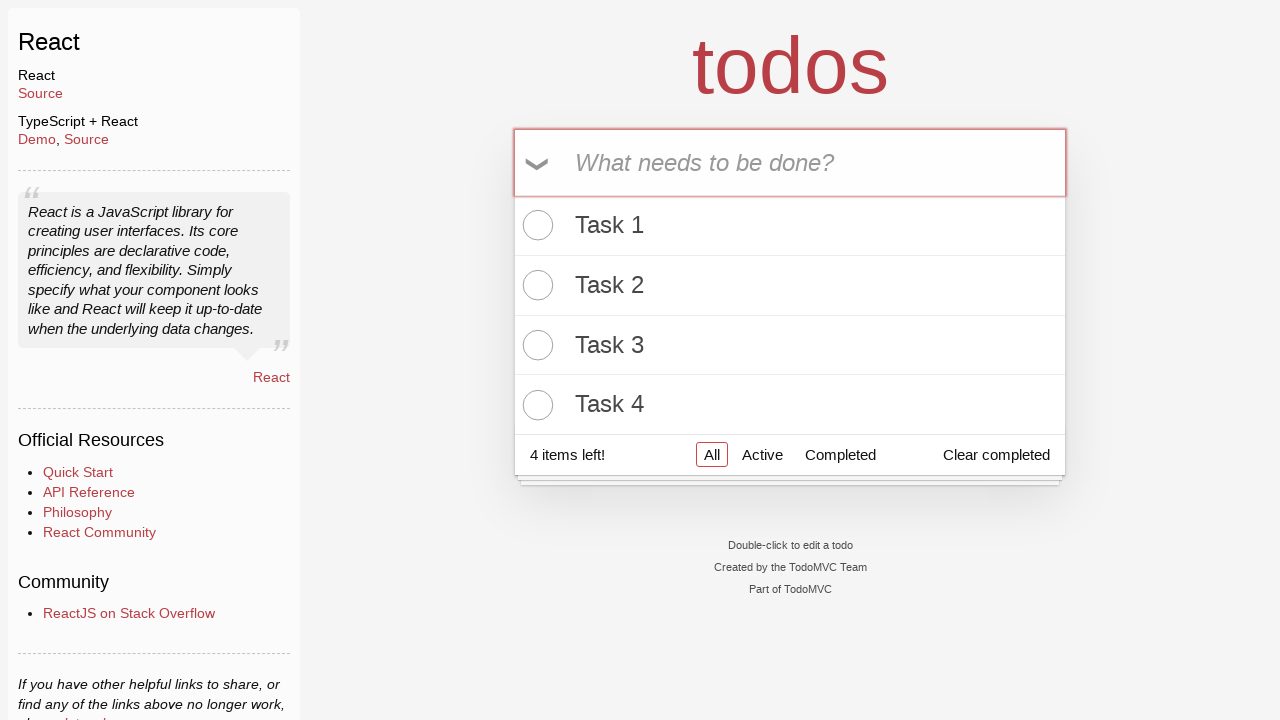

Located all checkboxes in the todo list
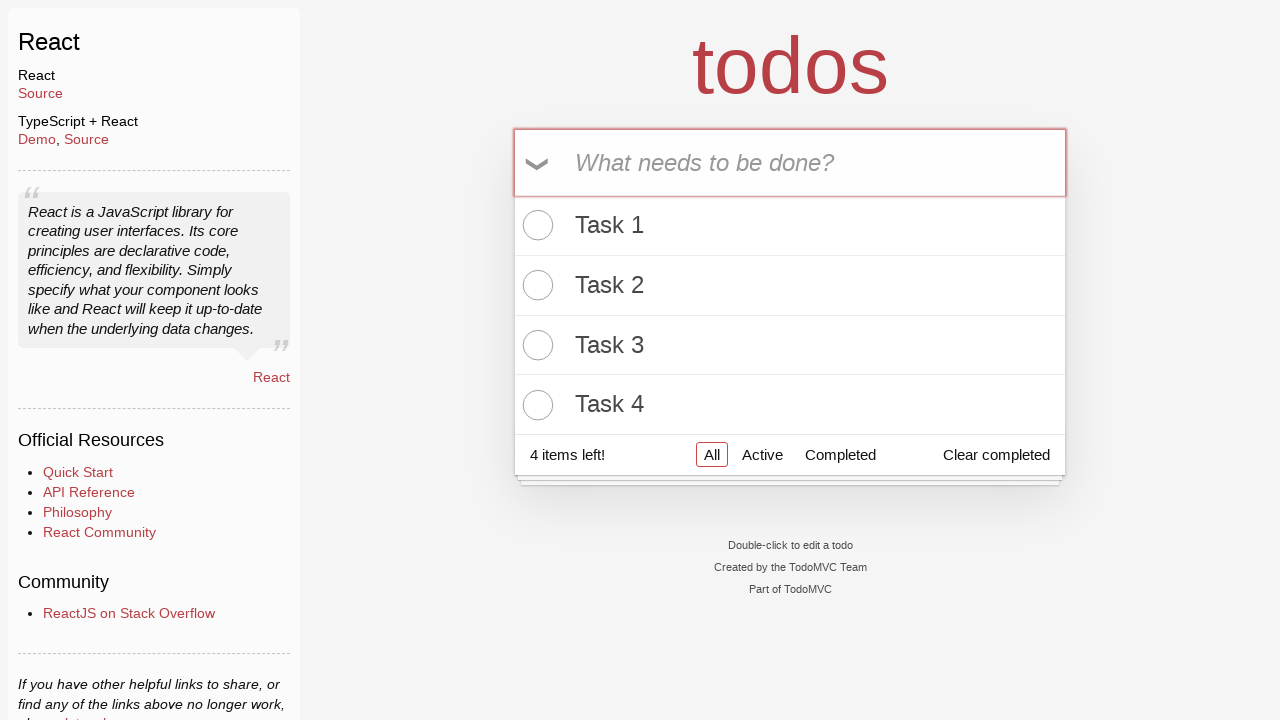

Found 4 tasks to mark as completed
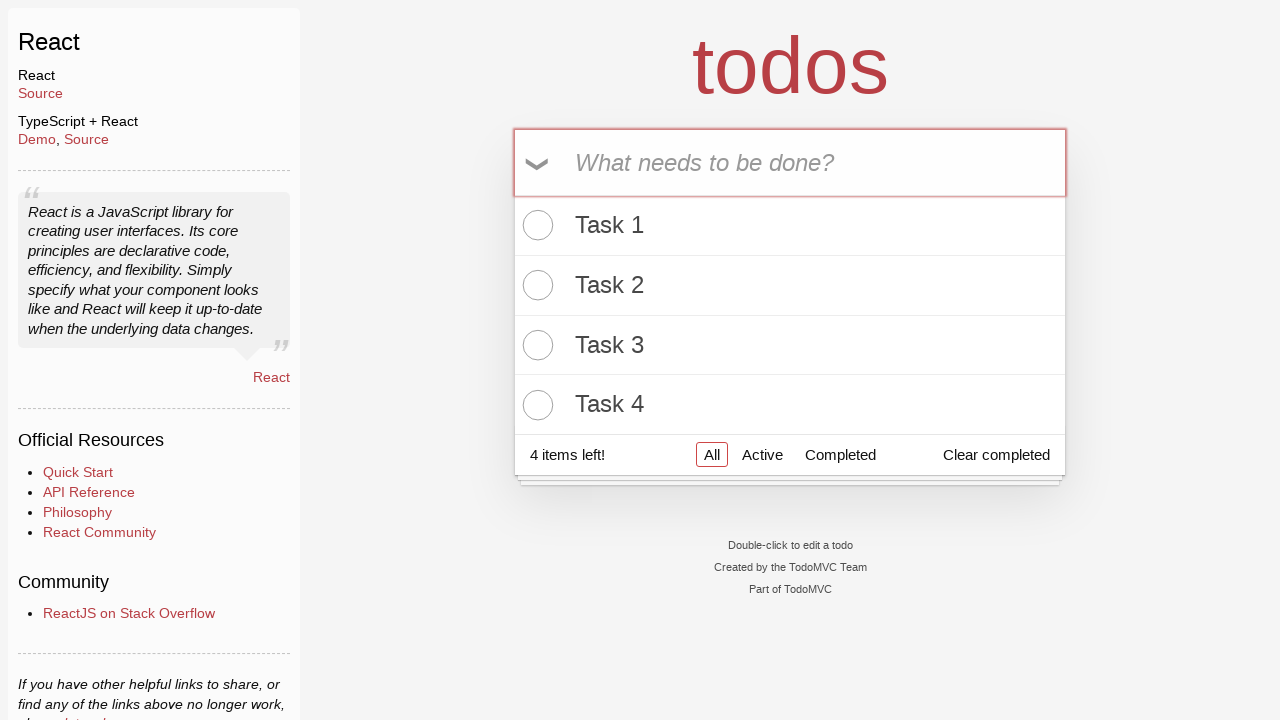

Marked task 1 as completed at (535, 225) on .todo-list li input[type="checkbox"] >> nth=0
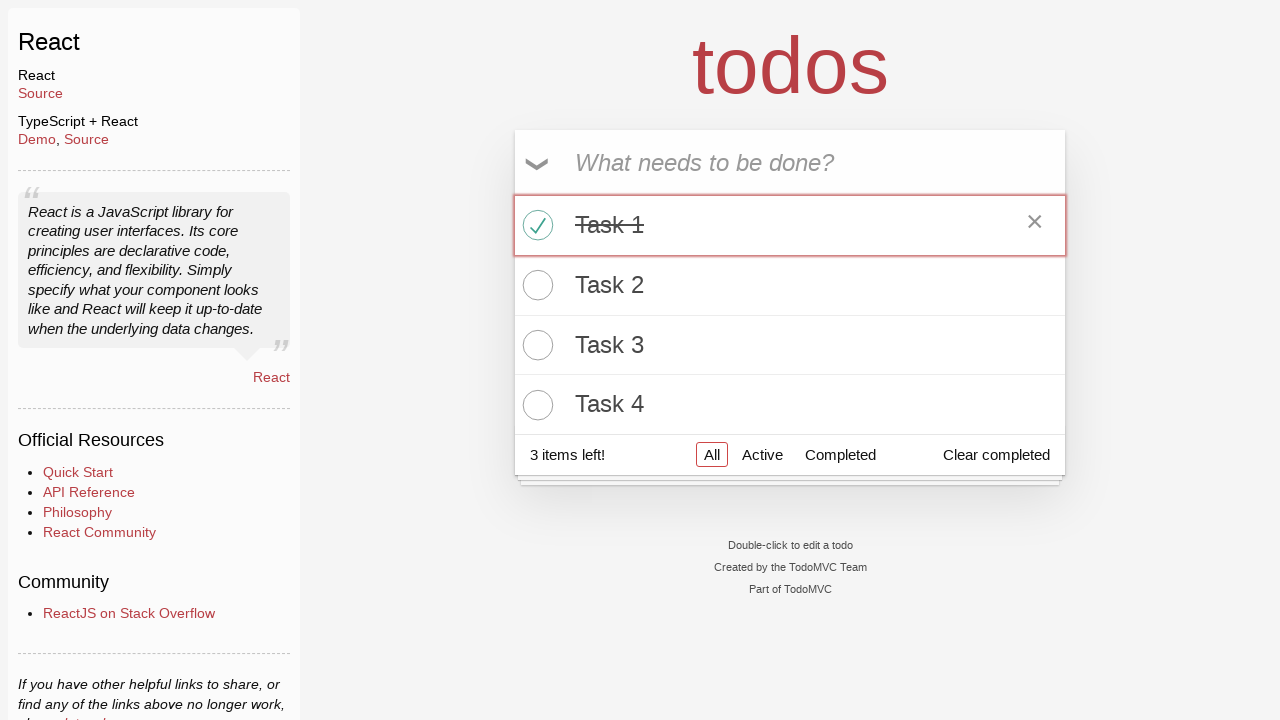

Marked task 2 as completed at (535, 285) on .todo-list li input[type="checkbox"] >> nth=1
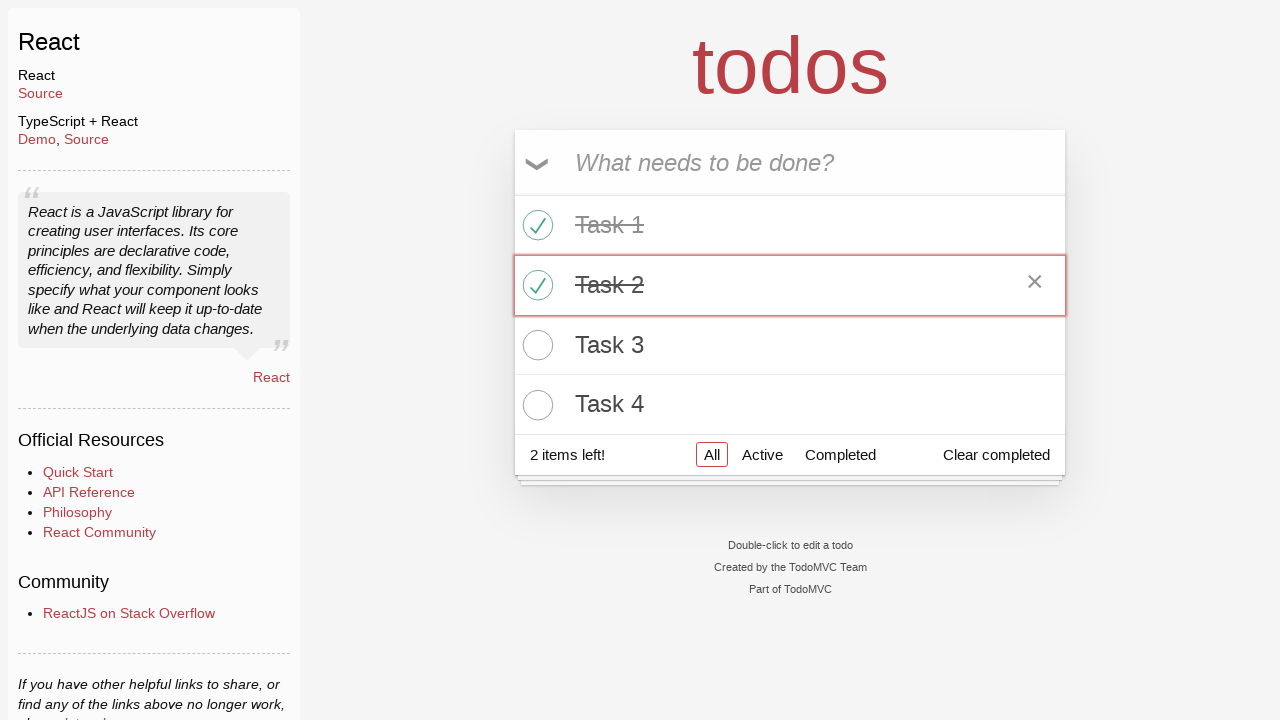

Marked task 3 as completed at (535, 345) on .todo-list li input[type="checkbox"] >> nth=2
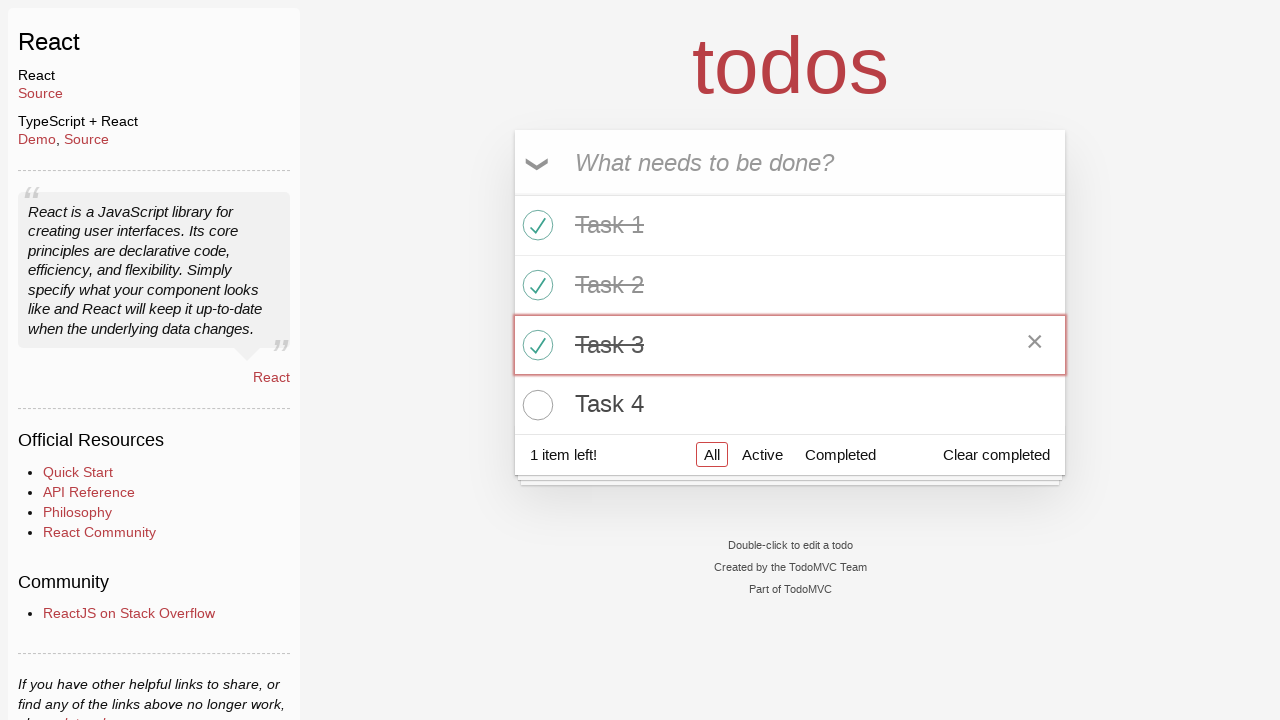

Marked task 4 as completed at (535, 405) on .todo-list li input[type="checkbox"] >> nth=3
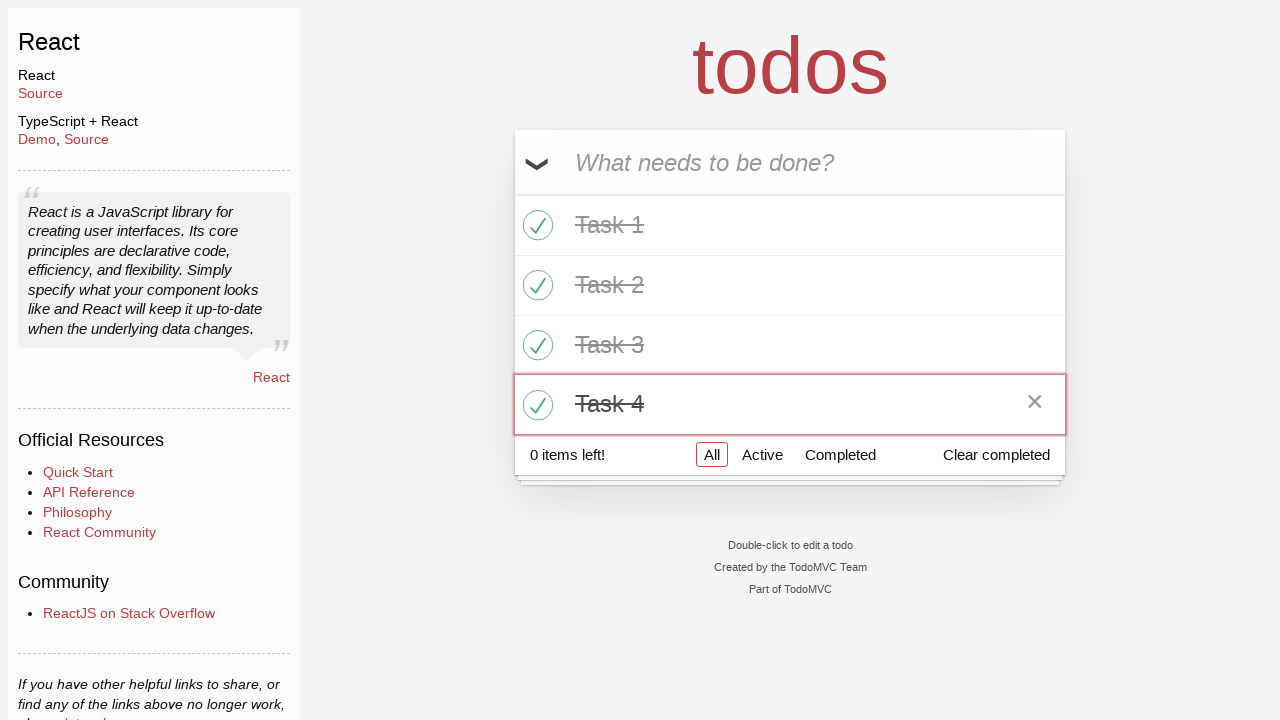

Waited 500ms for all checkboxes to be marked as completed
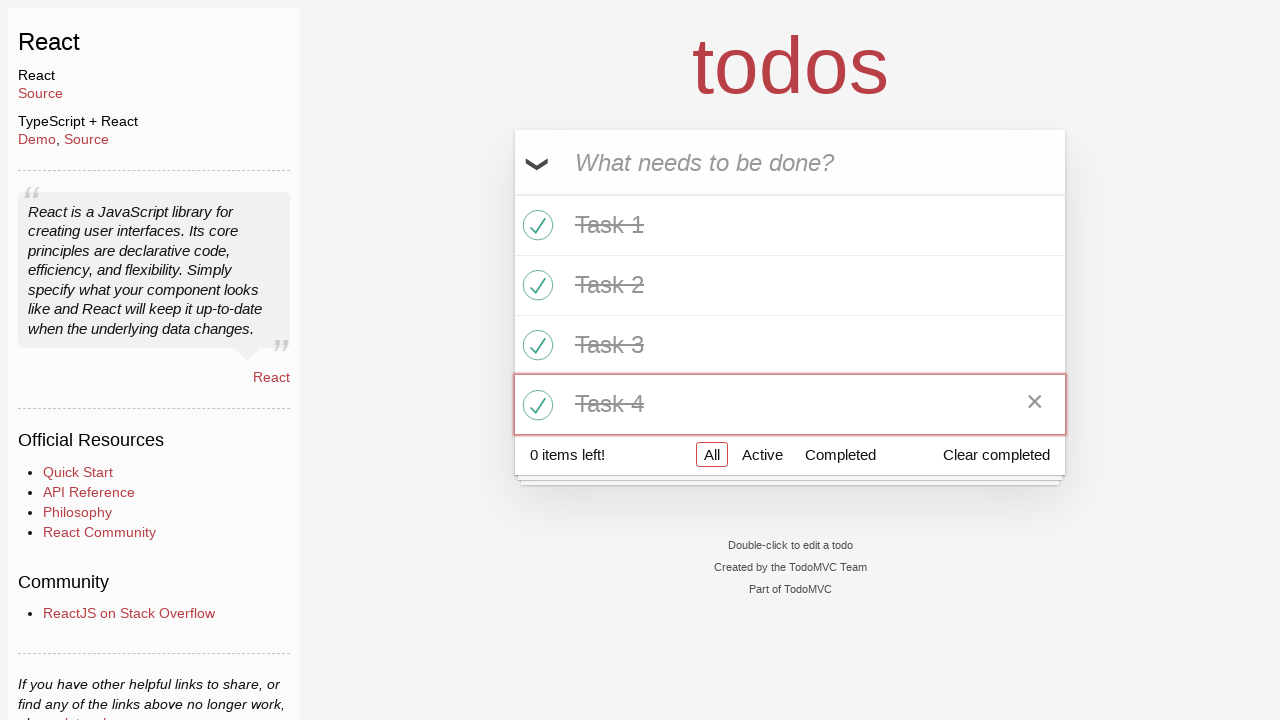

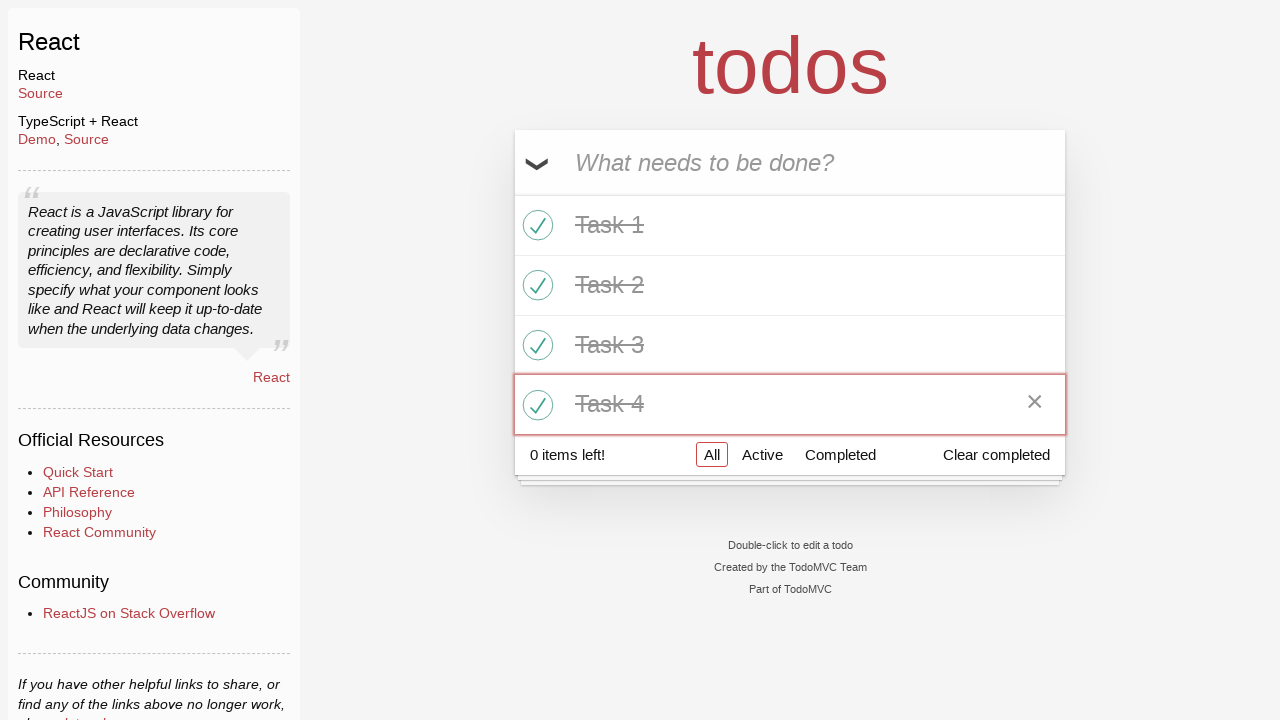